Tests login error message display by entering invalid credentials and verifying the error message appears

Starting URL: https://www.saucedemo.com

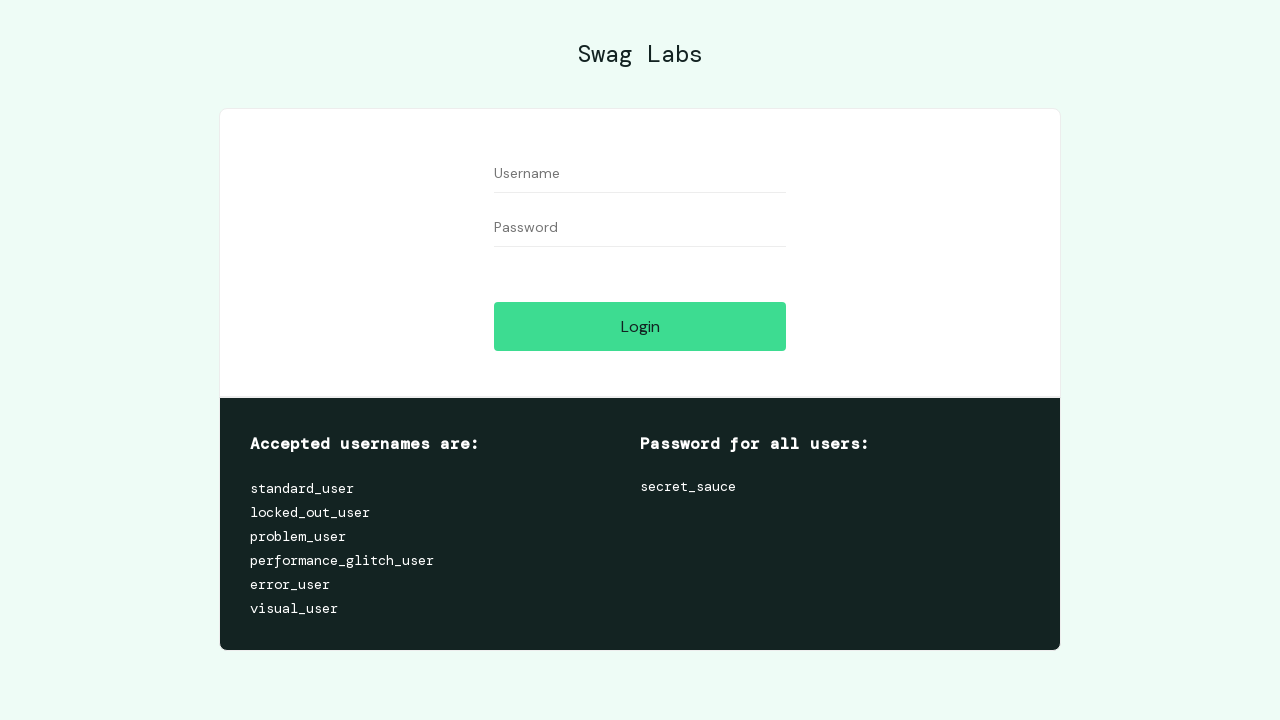

Filled username field with invalid credentials 'error' on #user-name
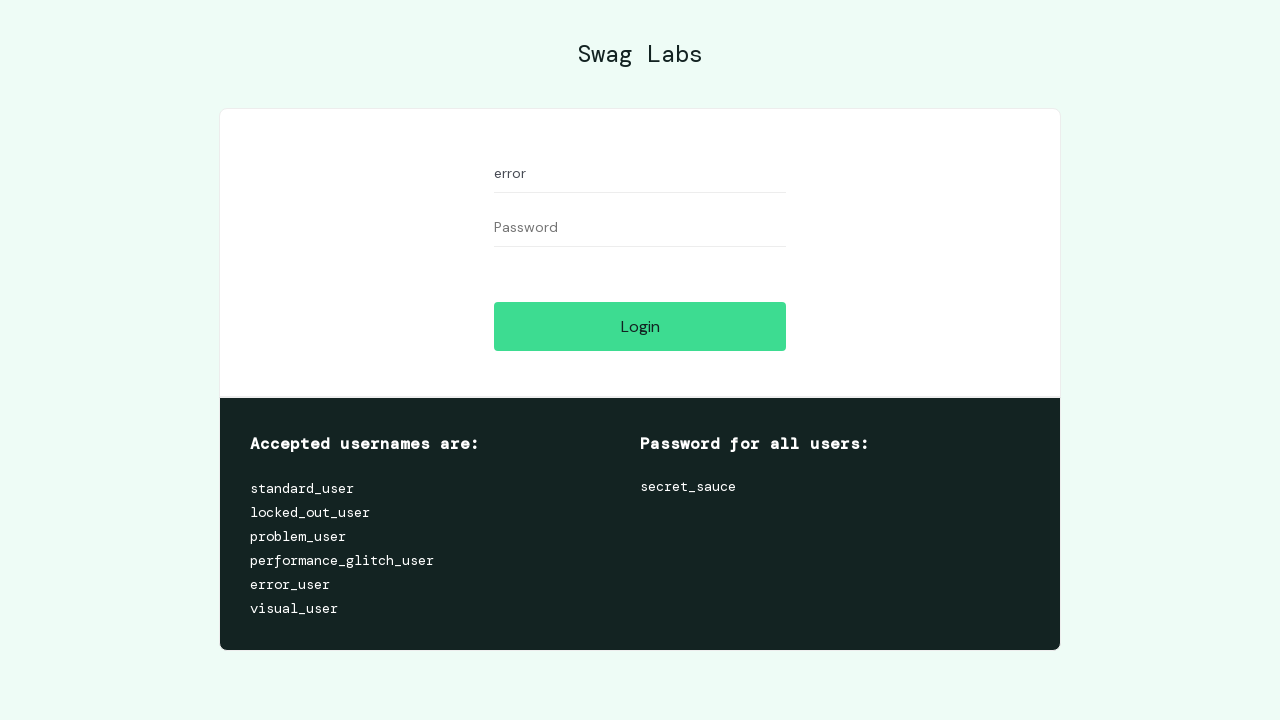

Filled password field with invalid credentials 'error' on #password
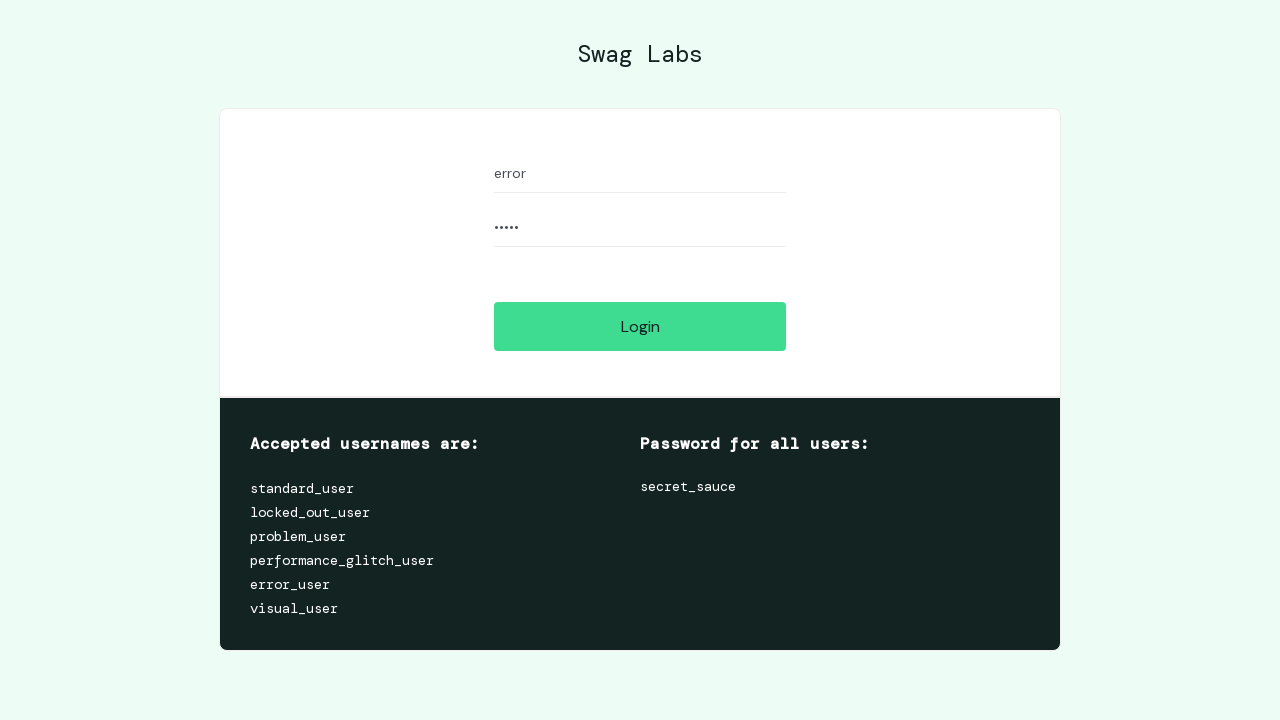

Clicked login button to submit invalid credentials at (640, 326) on #login-button
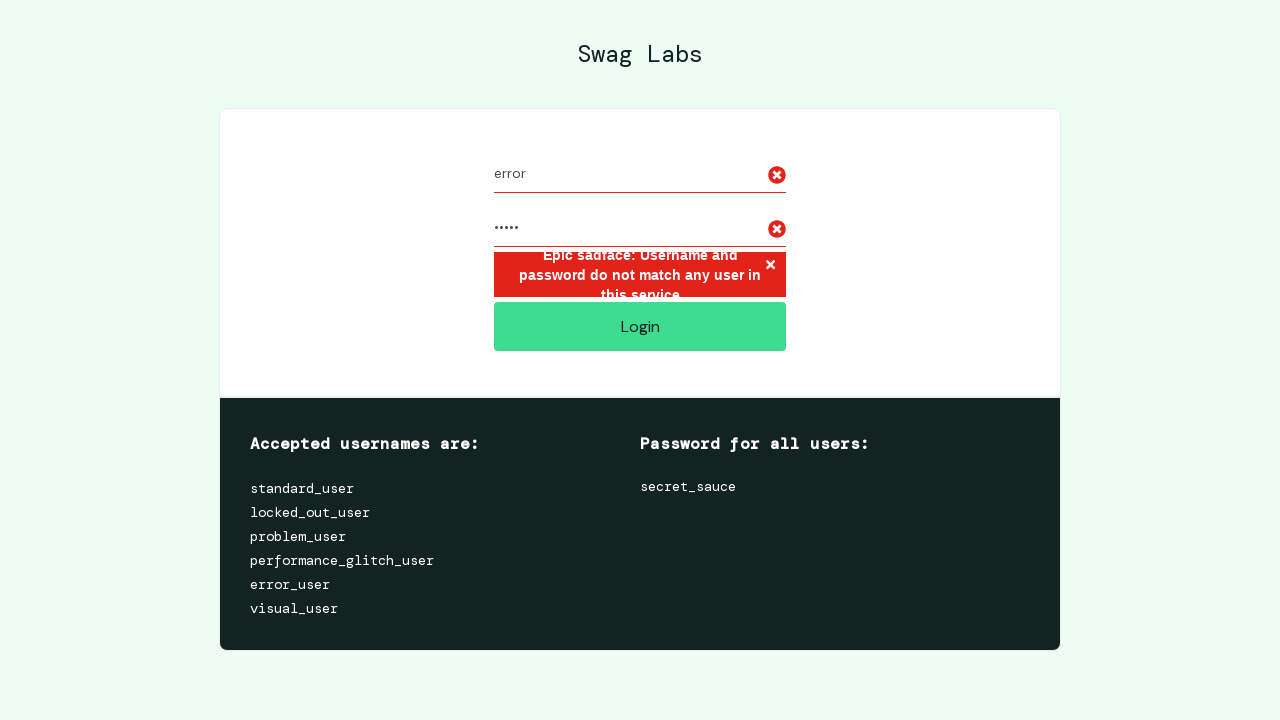

Error message appeared on page
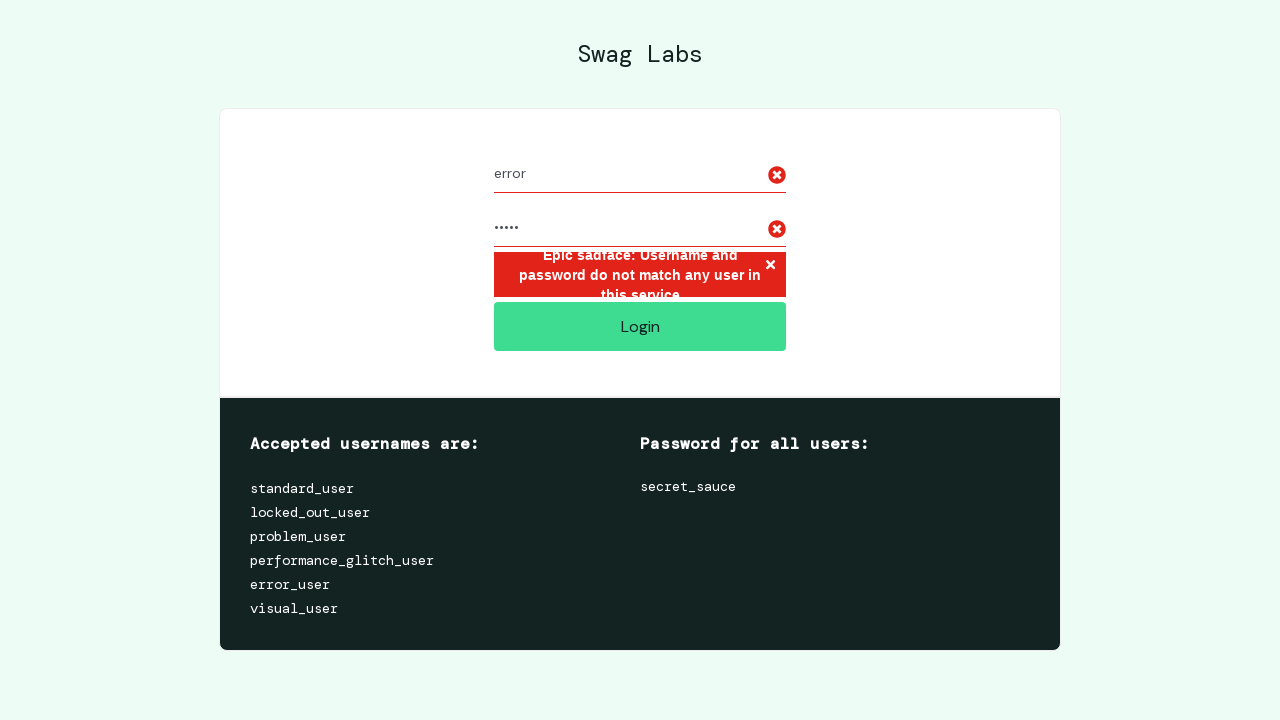

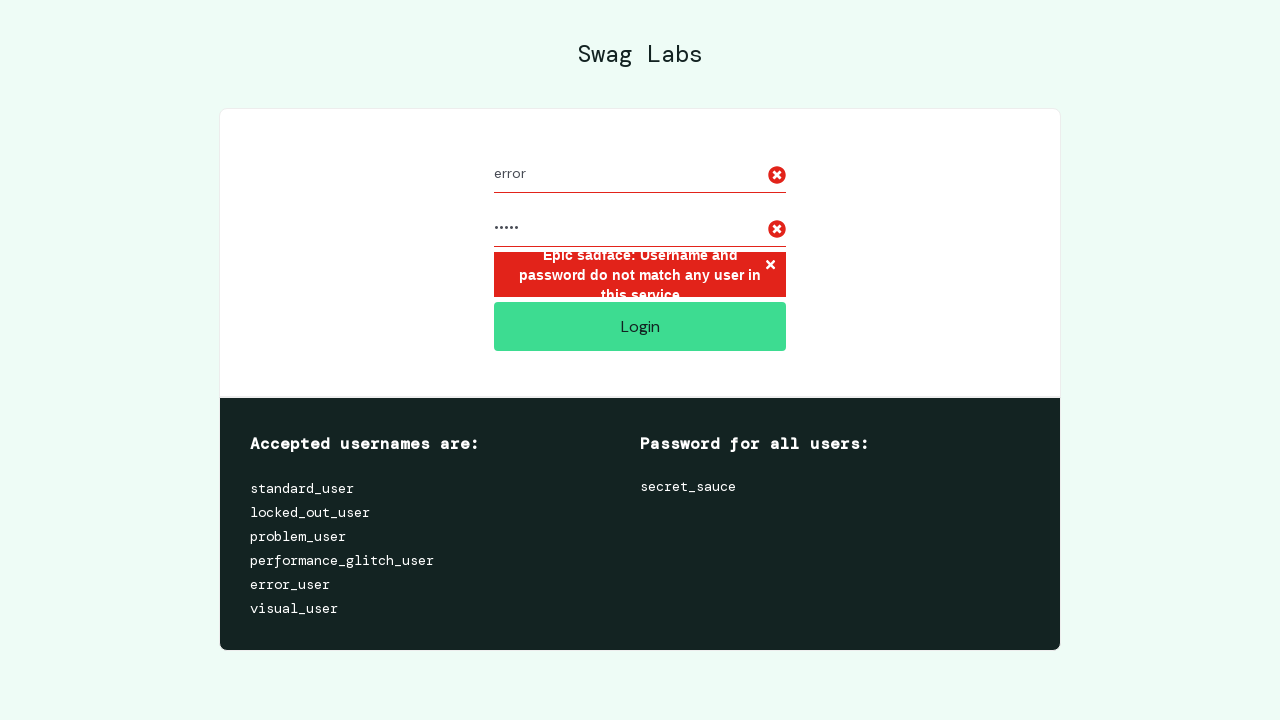